Tests radio button functionality by clicking and verifying selection of multiple radio buttons across different groups (sport and color categories)

Starting URL: https://practice.cydeo.com/radio_buttons

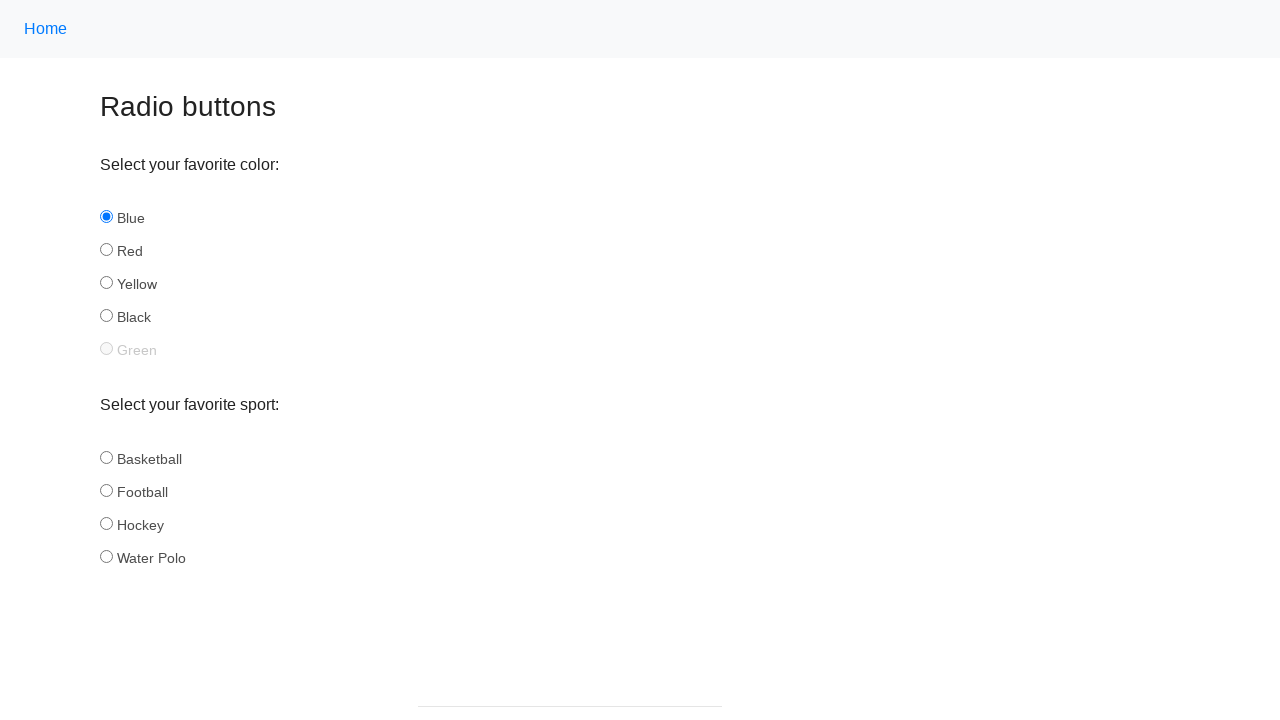

Clicked hockey radio button in sport group at (106, 523) on input[name='sport'][id='hockey']
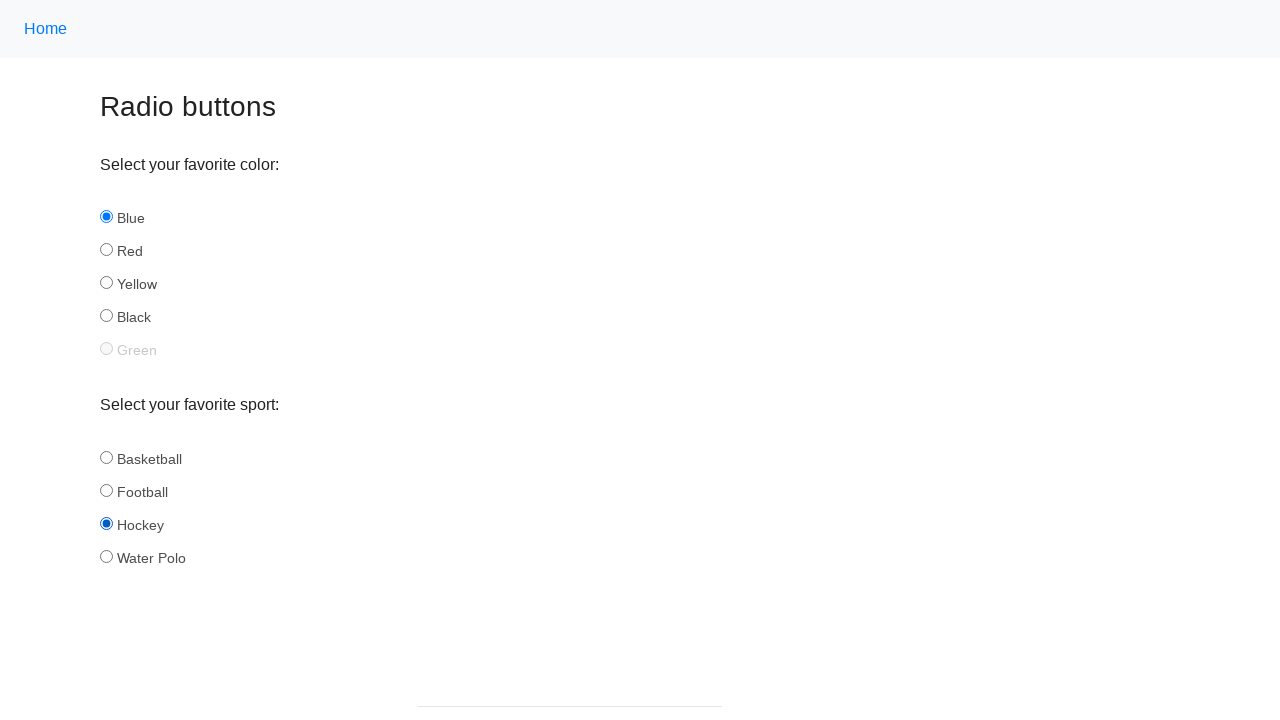

Verified hockey radio button is selected
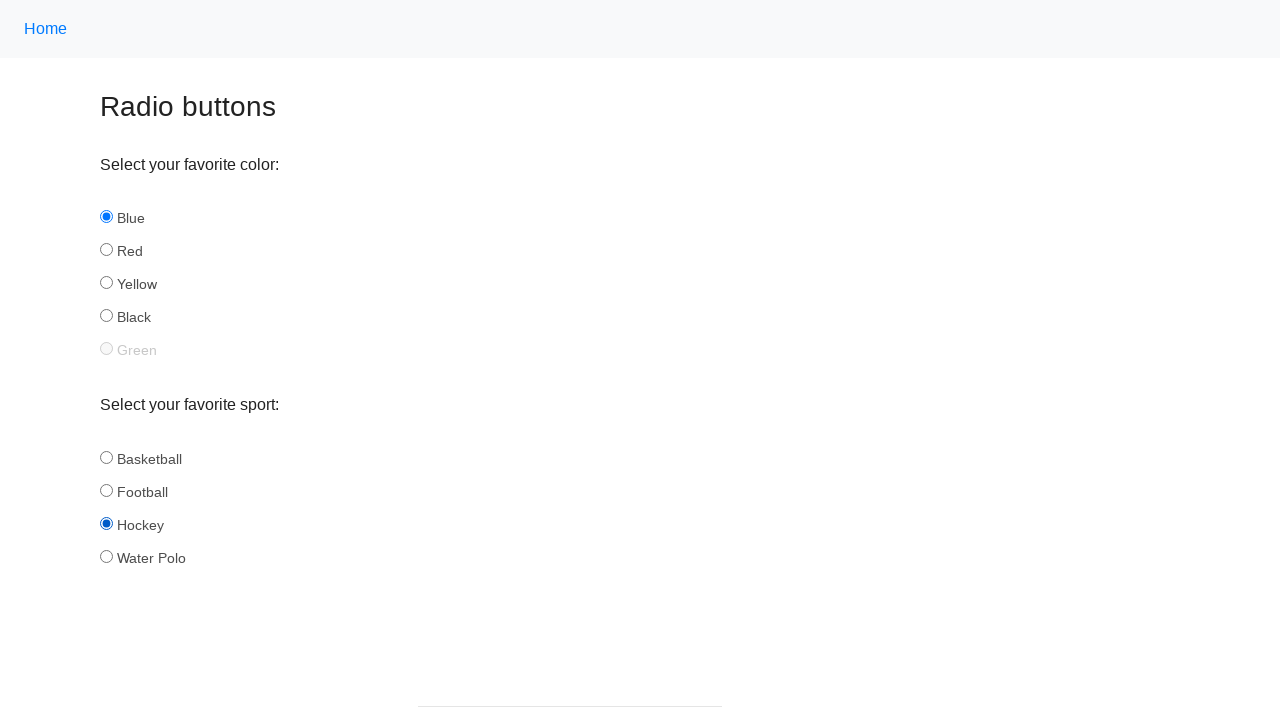

Clicked football radio button in sport group at (106, 490) on input[name='sport'][id='football']
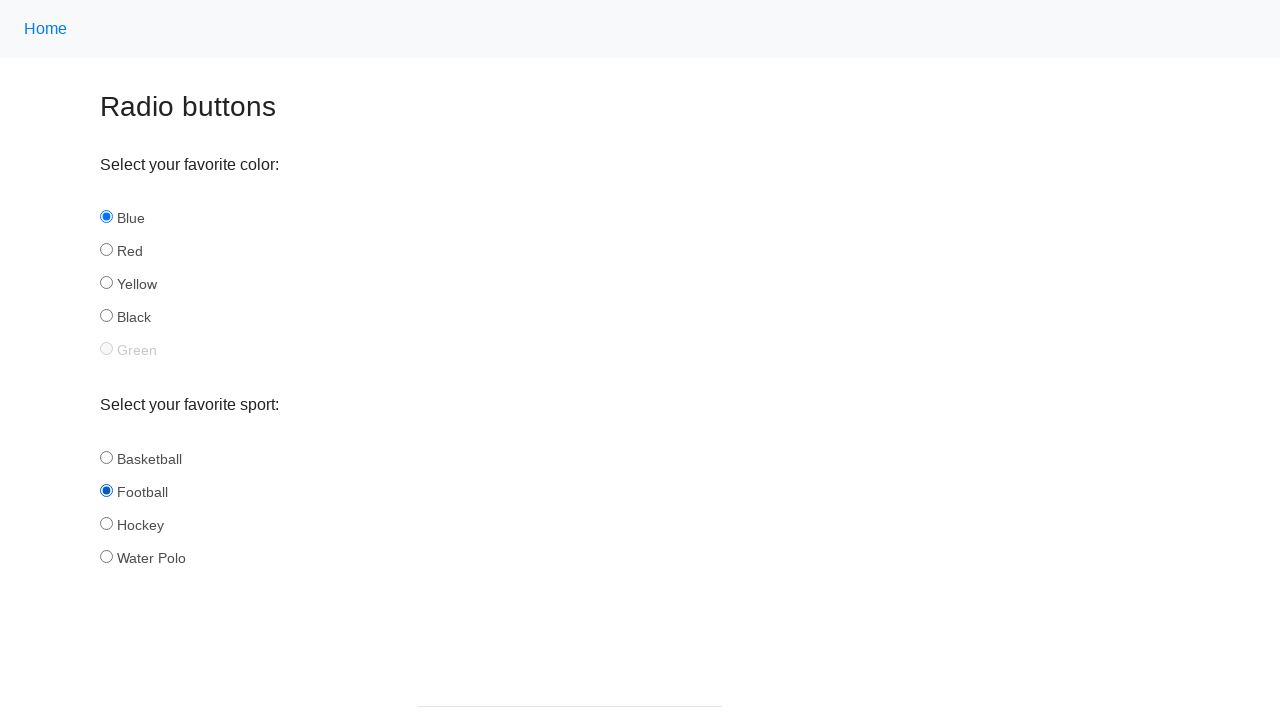

Verified football radio button is selected
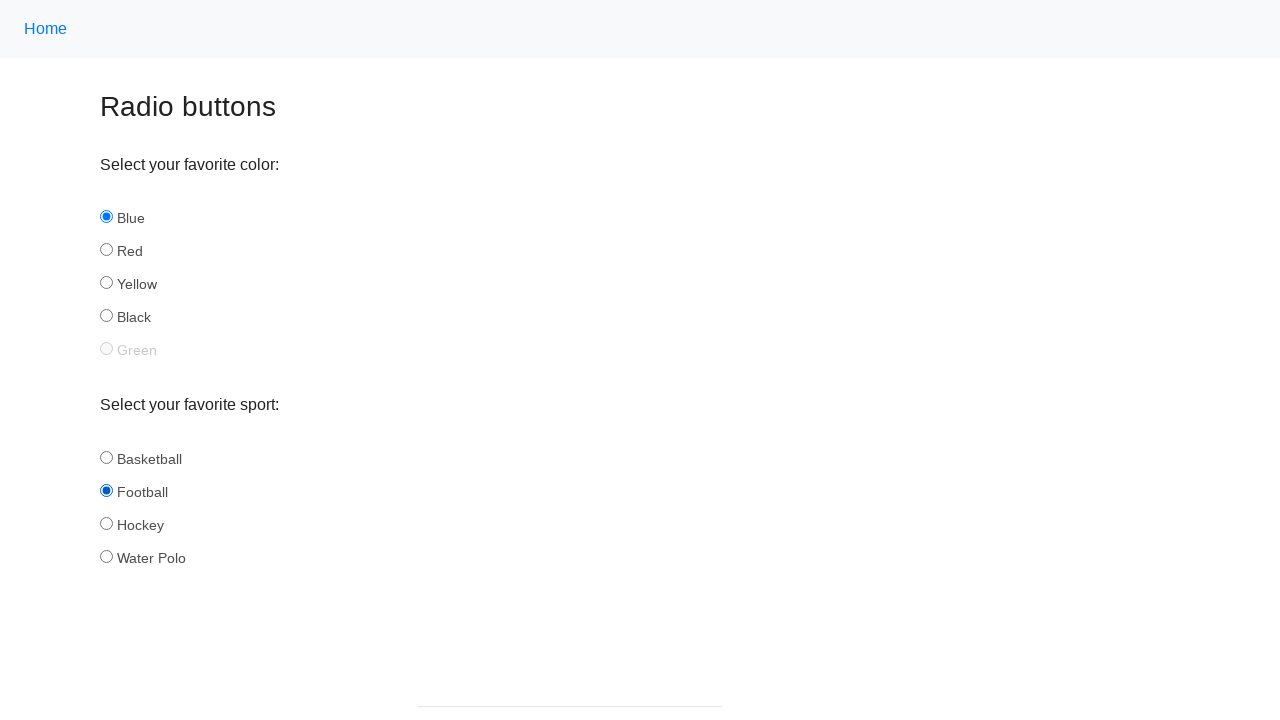

Clicked yellow radio button in color group at (106, 283) on input[name='color'][id='yellow']
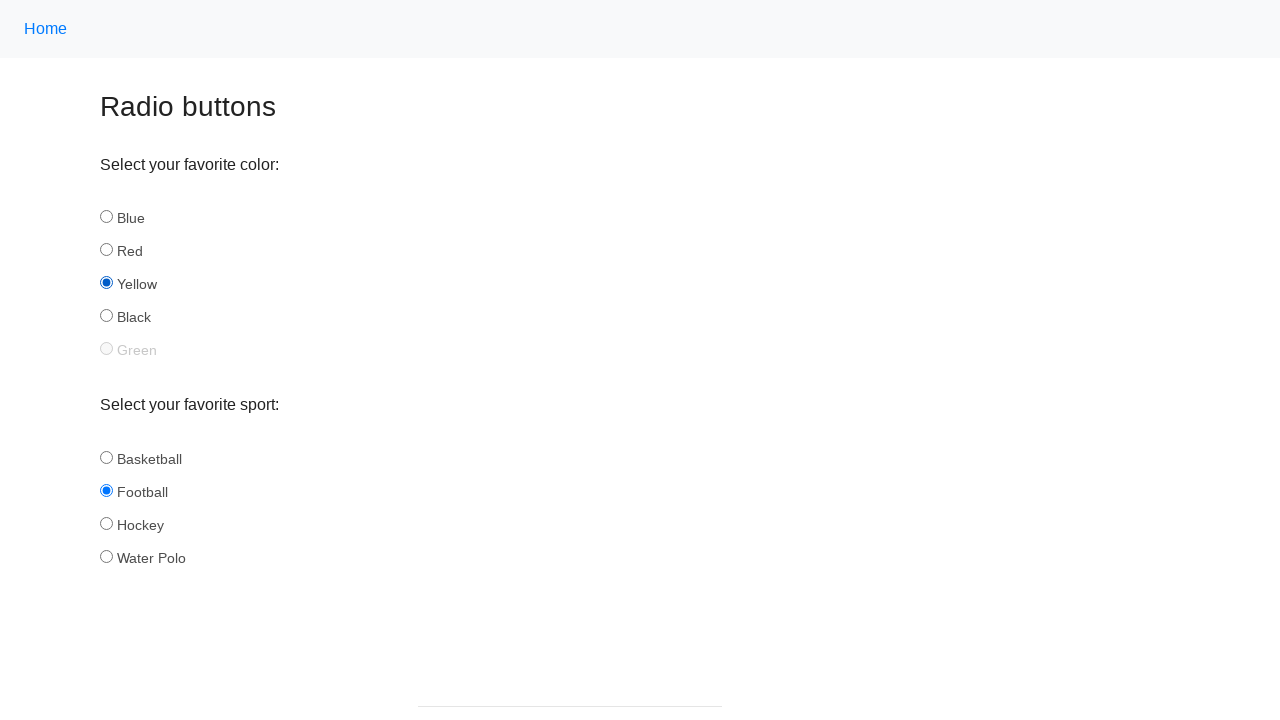

Verified yellow radio button is selected
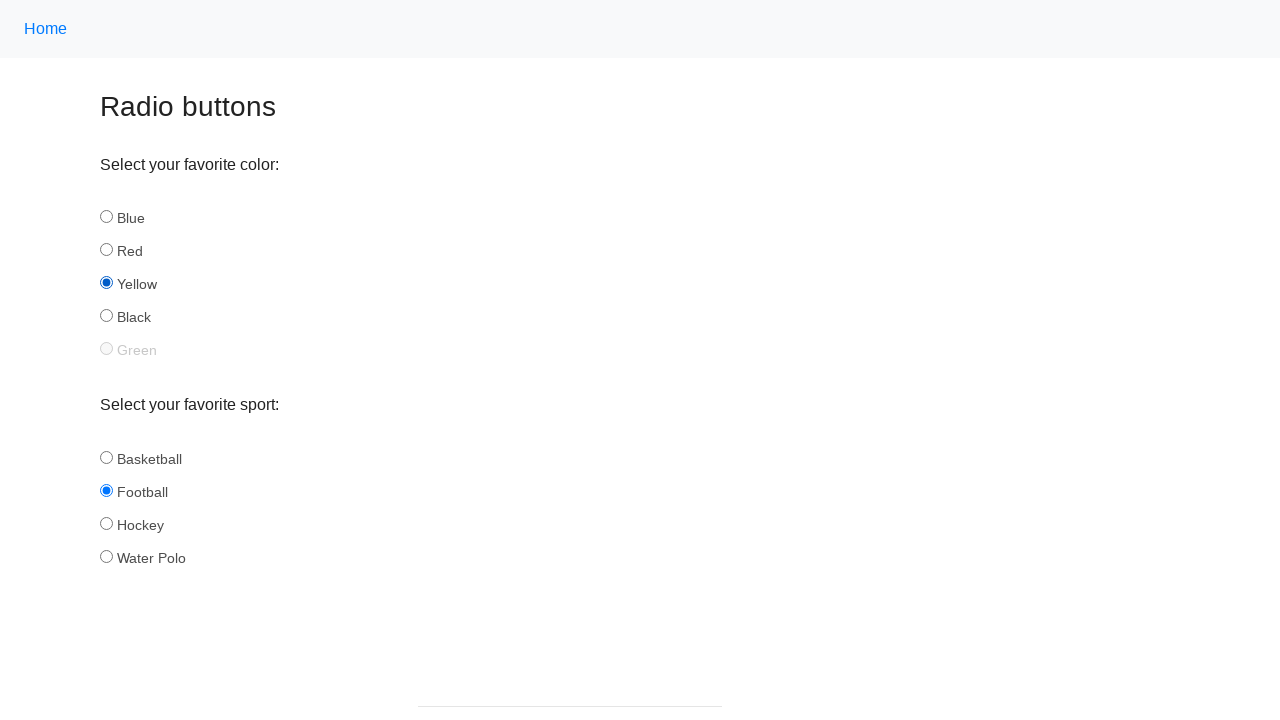

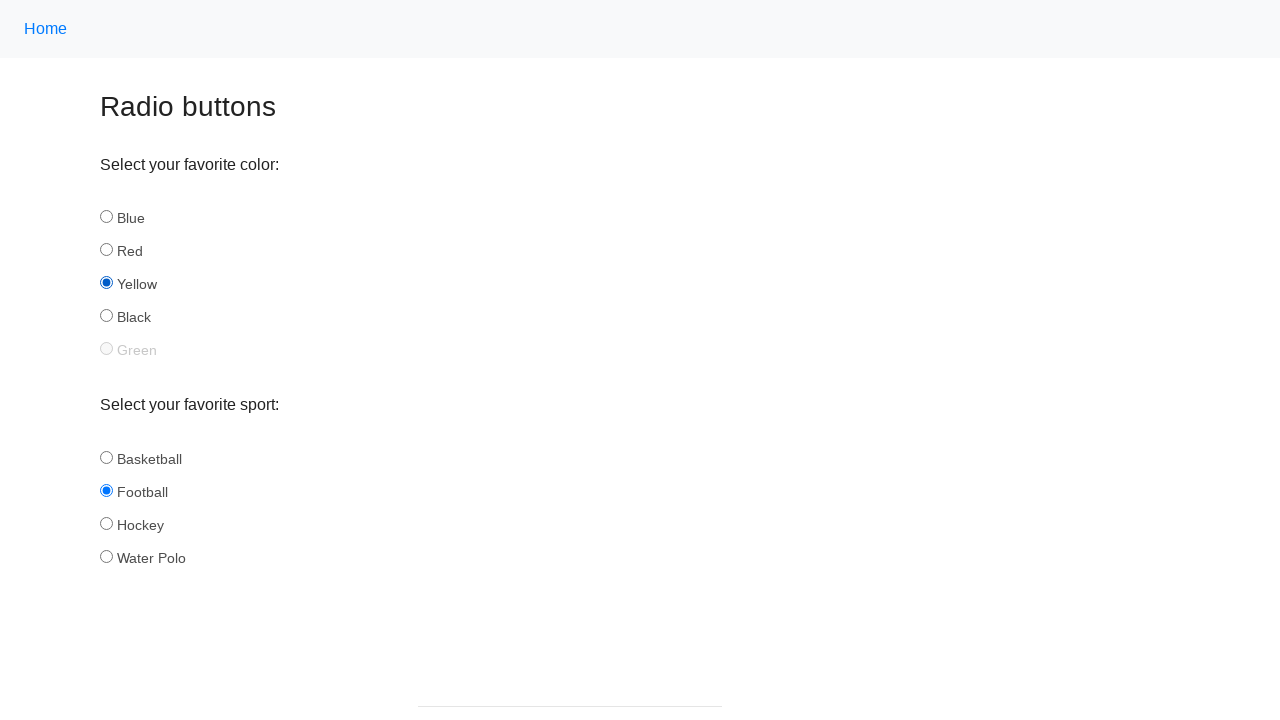